Tests clicking the pay button without entering payment details and verifies an error message appears

Starting URL: https://shopdemo.e-junkie.com/

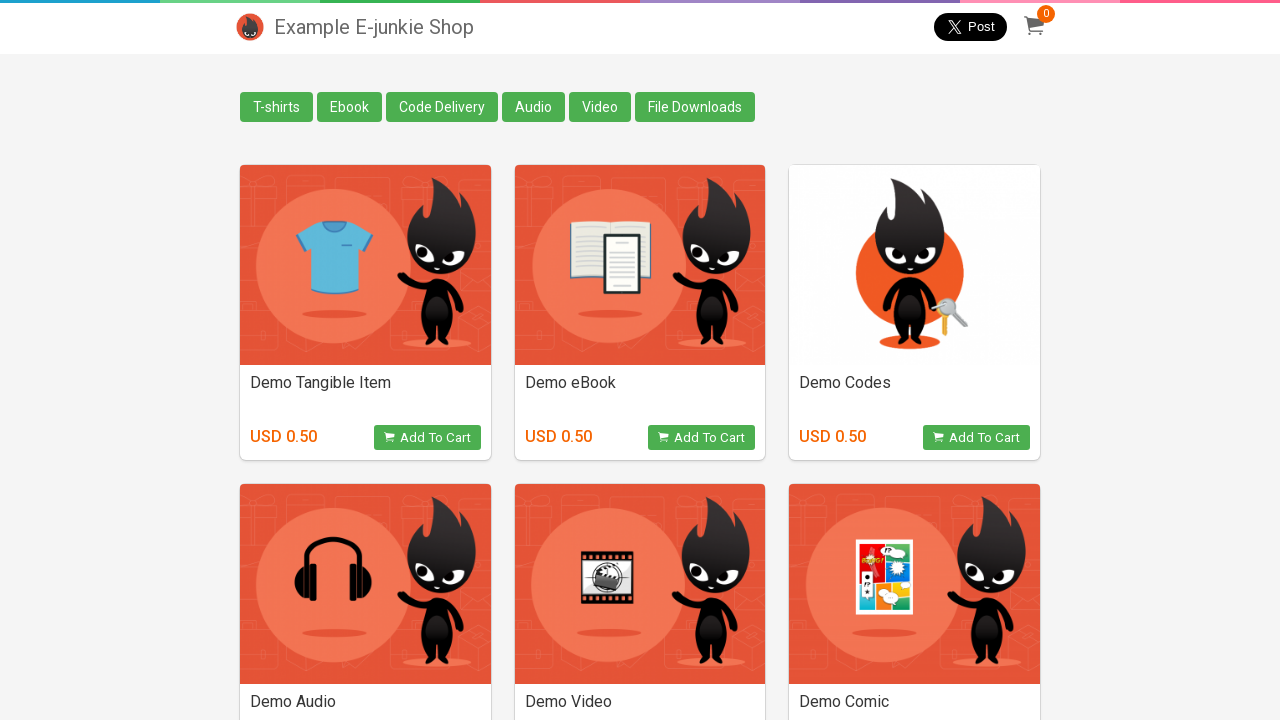

Clicked on the Ebook product button at (702, 438) on xpath=//*[@id='products']/div[1]/div/div[2]/a/div/div[2]/button
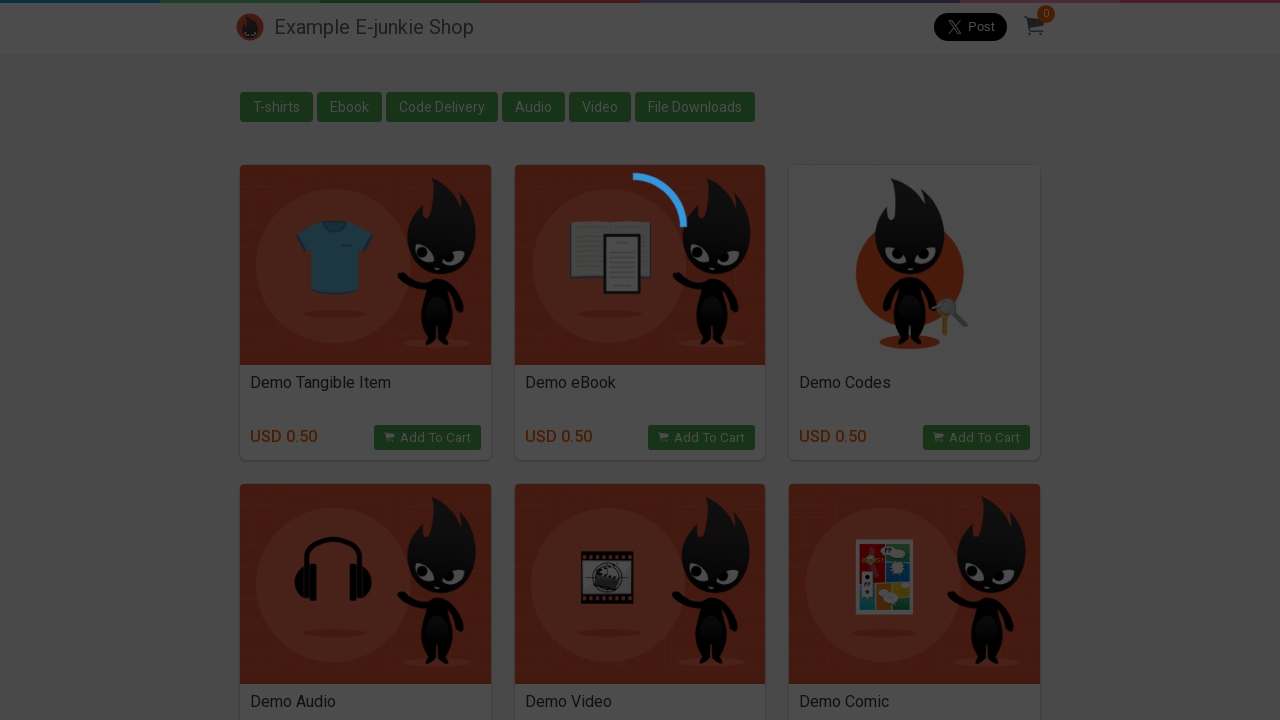

Waited 2 seconds for checkout iframe to load
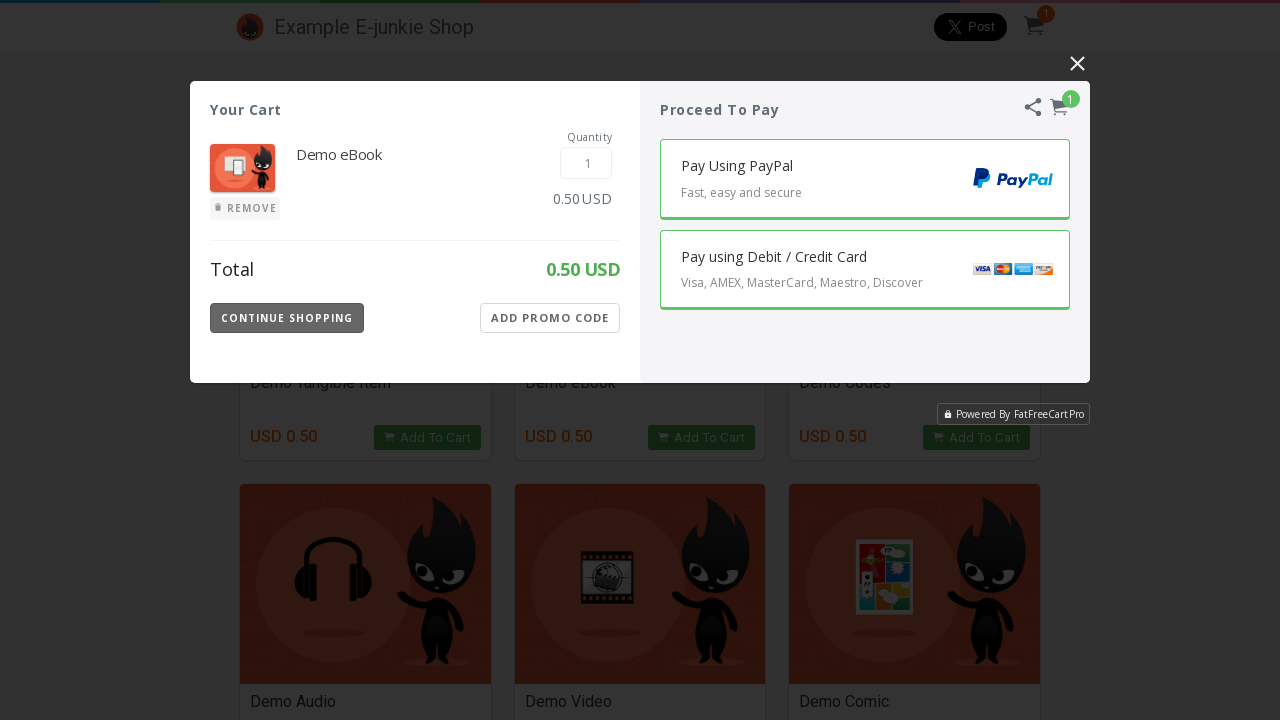

Located and switched to the 6th iframe (checkout frame)
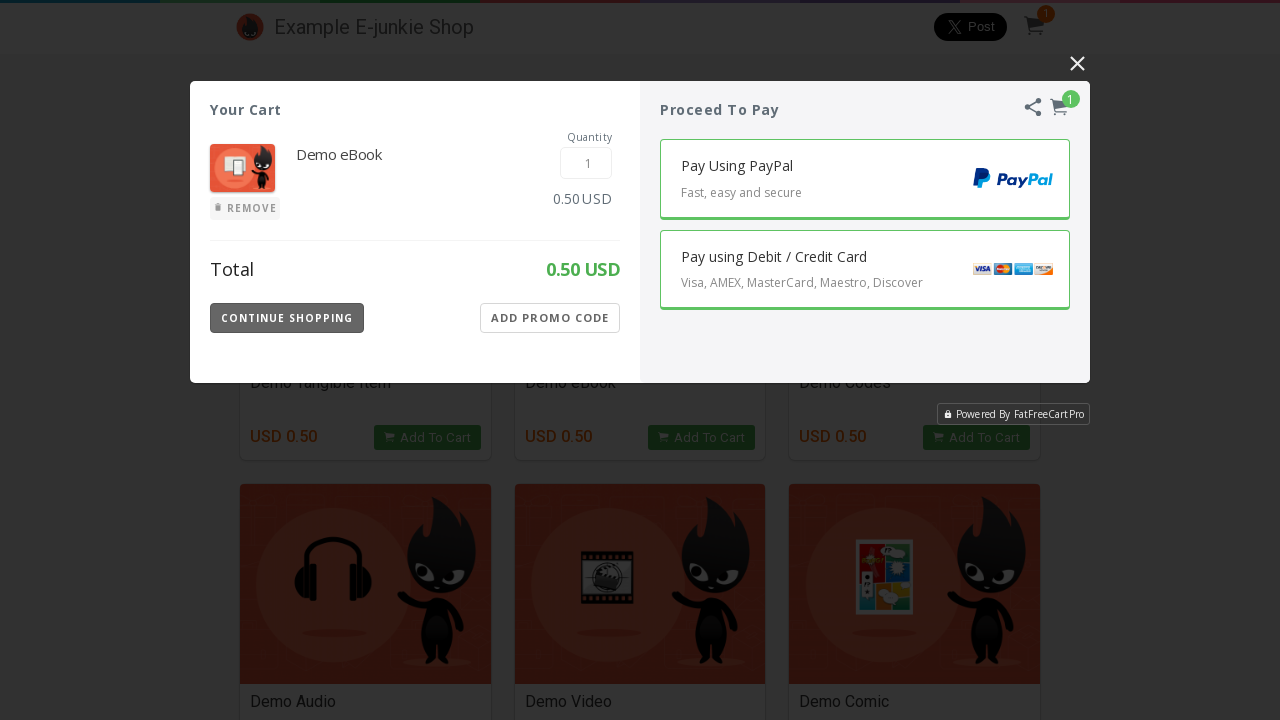

Clicked on 'Pay using Debit/Credit Card' button at (865, 270) on iframe >> nth=5 >> internal:control=enter-frame >> button.Payment-Button.CC
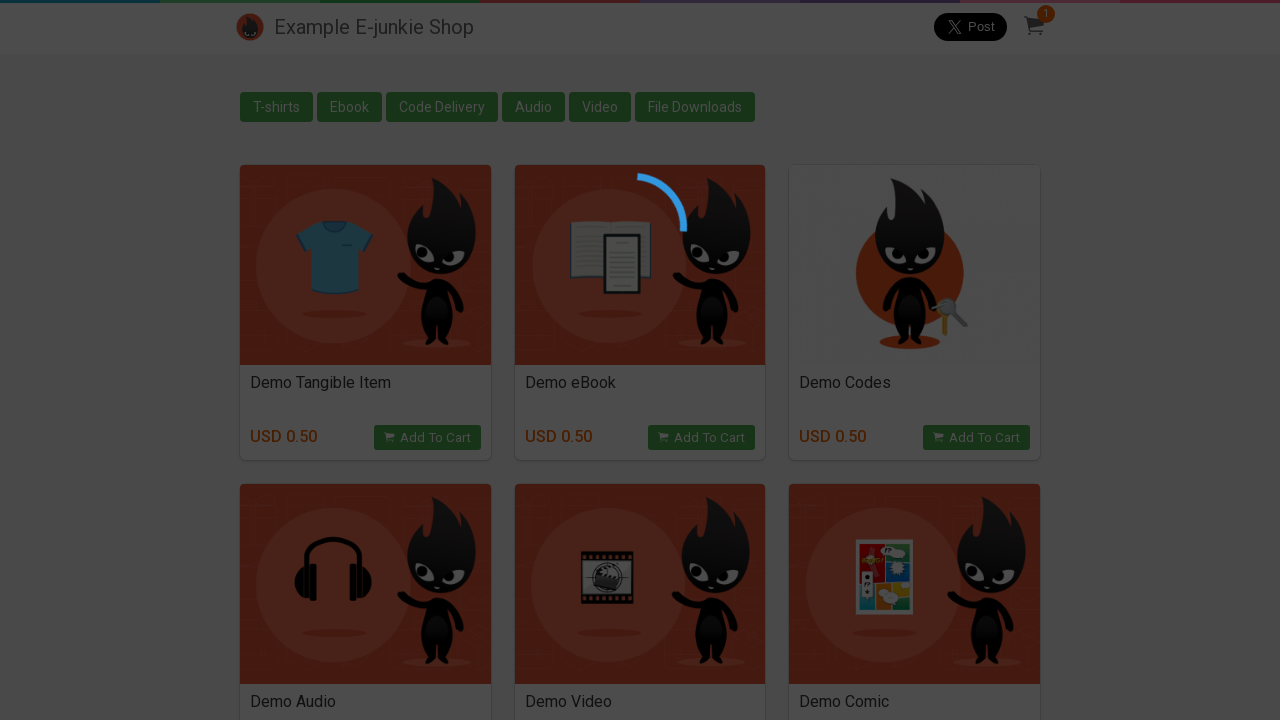

Waited 4 seconds for payment form to fully load
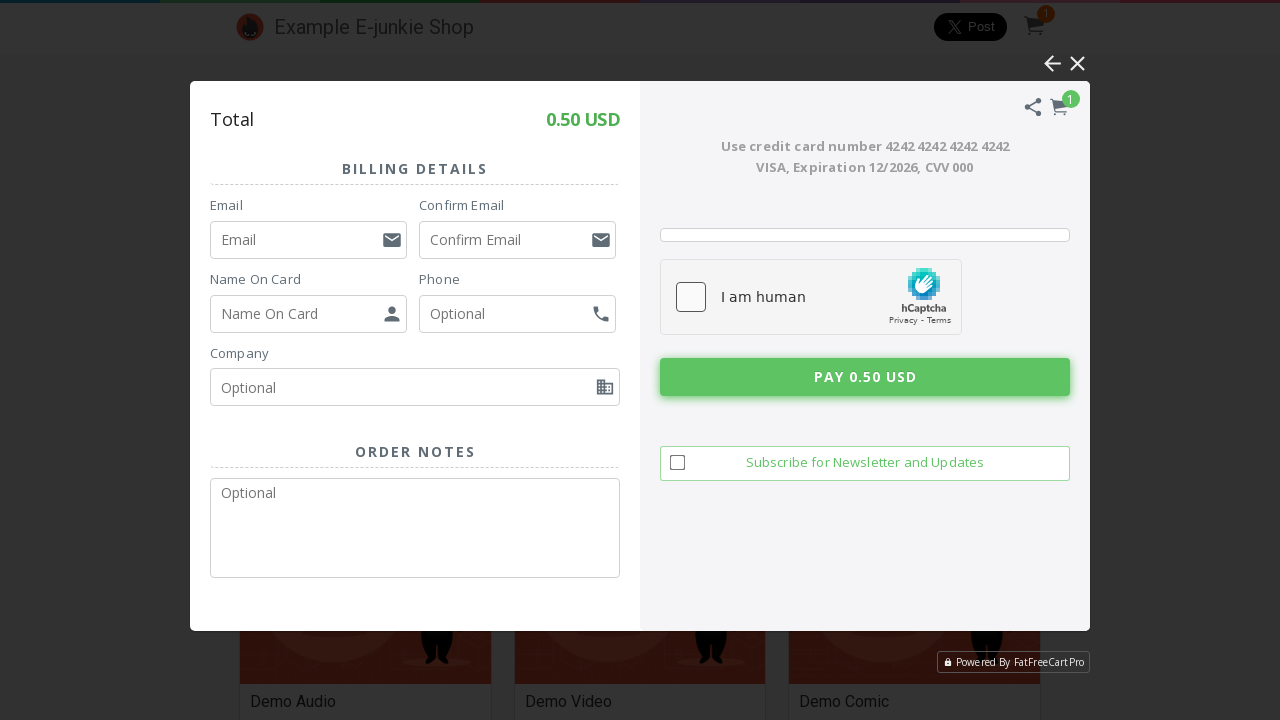

Clicked Pay button without entering payment details at (865, 377) on iframe >> nth=5 >> internal:control=enter-frame >> button.Pay-Button
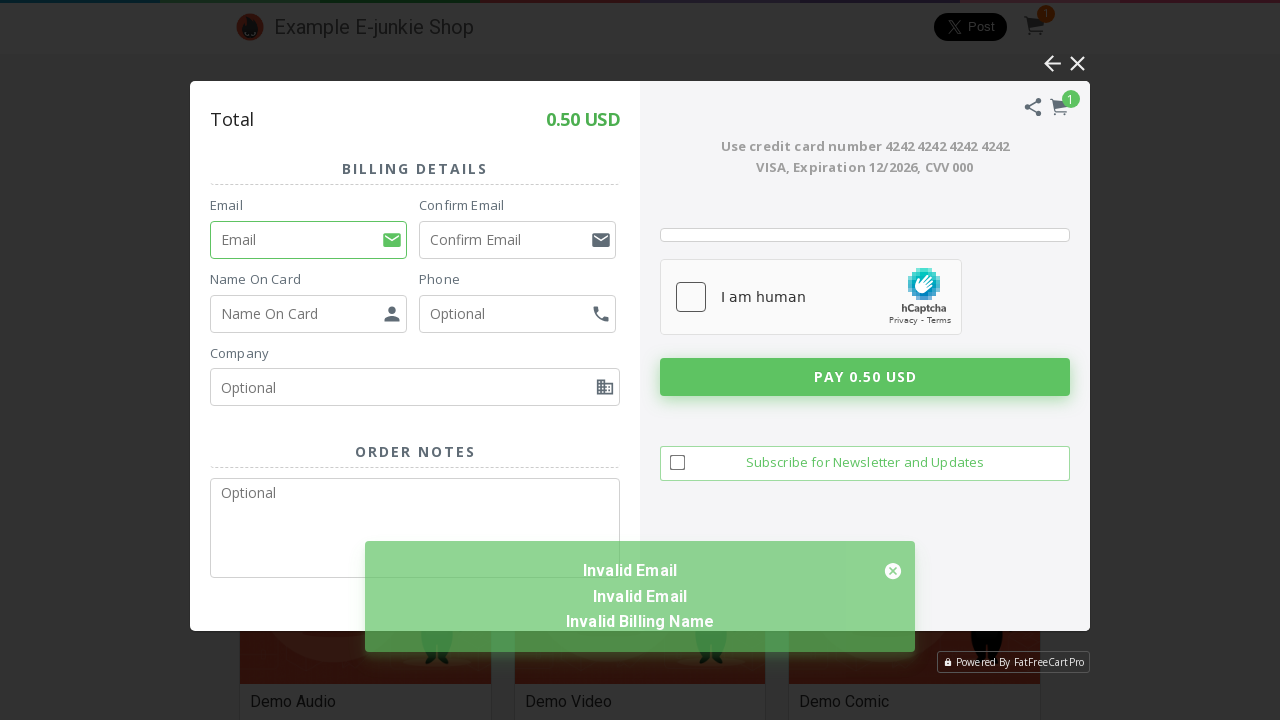

Error message appeared after attempting payment without details
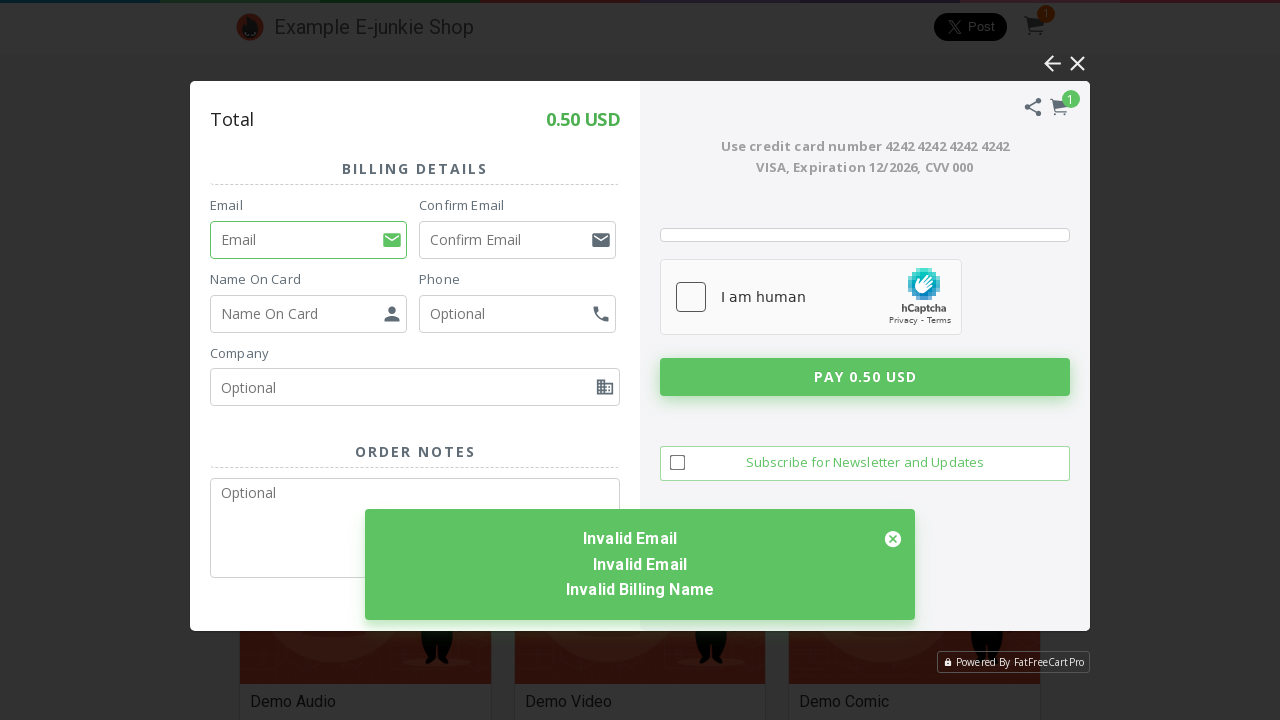

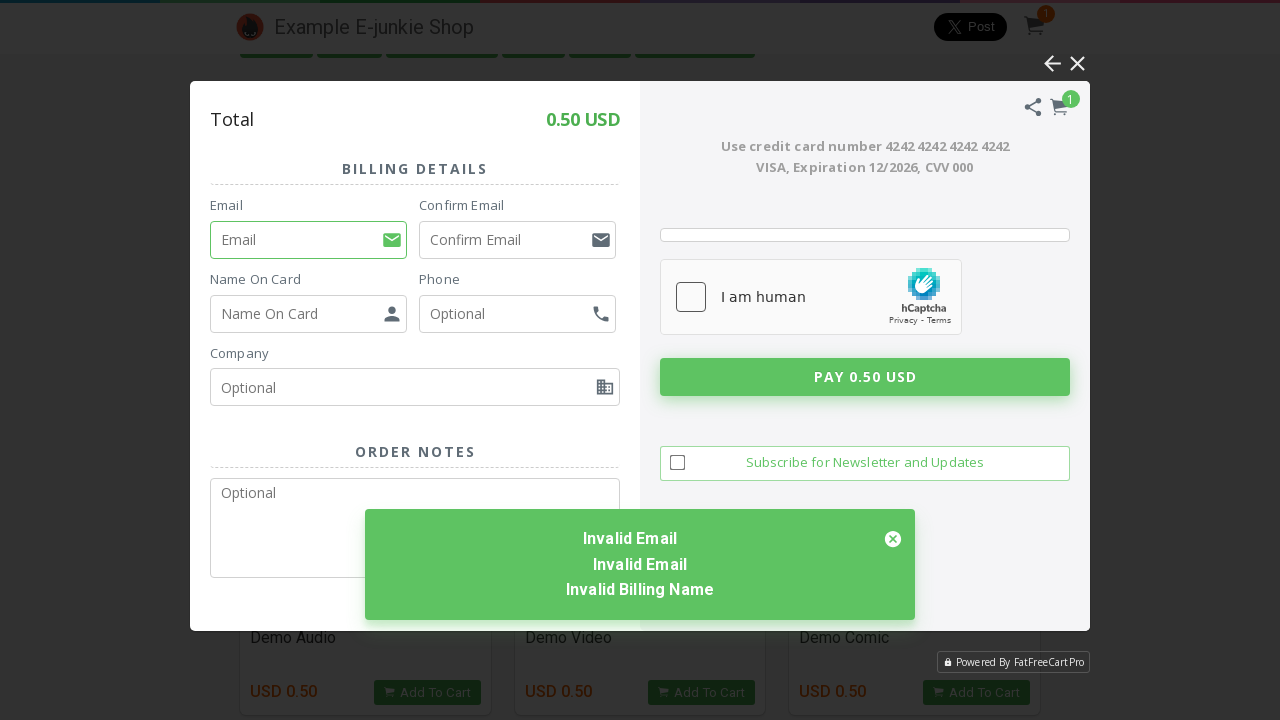